Tests scrolling functionality on a webpage by navigating to the Selenium downloads page and scrolling to the "Ecosystem" section heading.

Starting URL: https://www.selenium.dev/downloads/

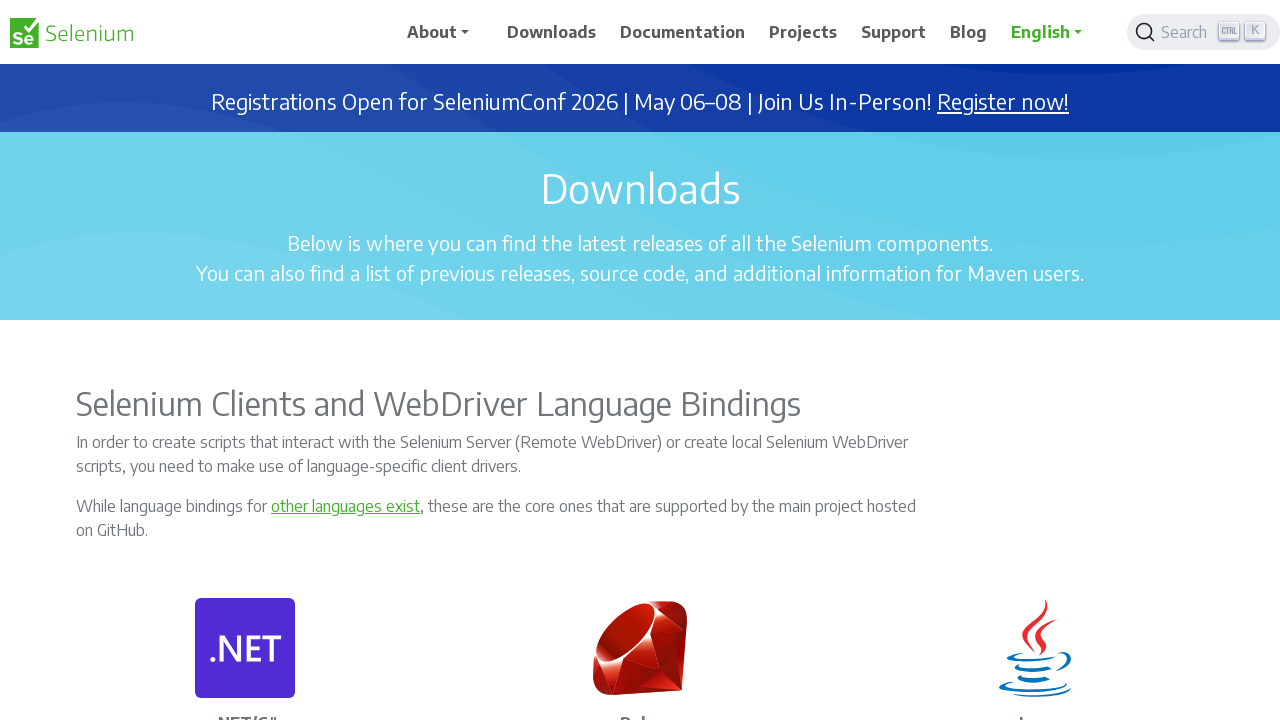

Located the Ecosystem section heading element
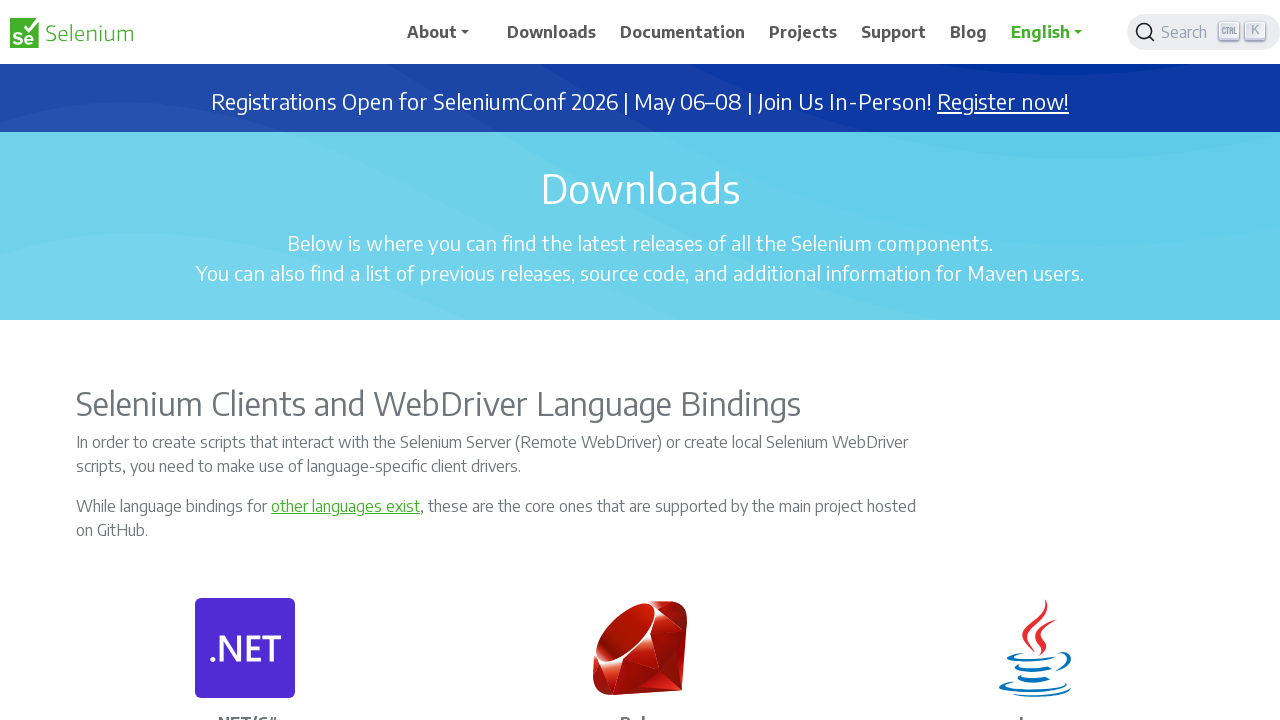

Scrolled the Ecosystem heading into view
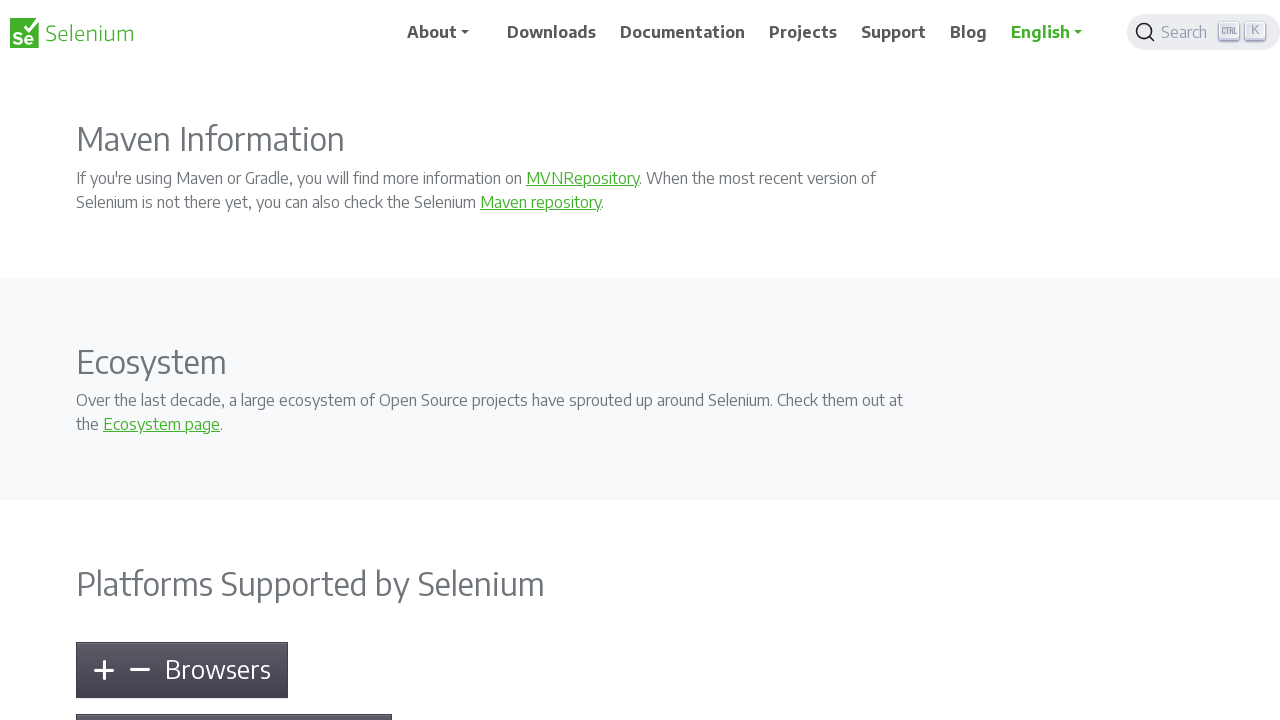

Ecosystem section heading is now visible after scrolling
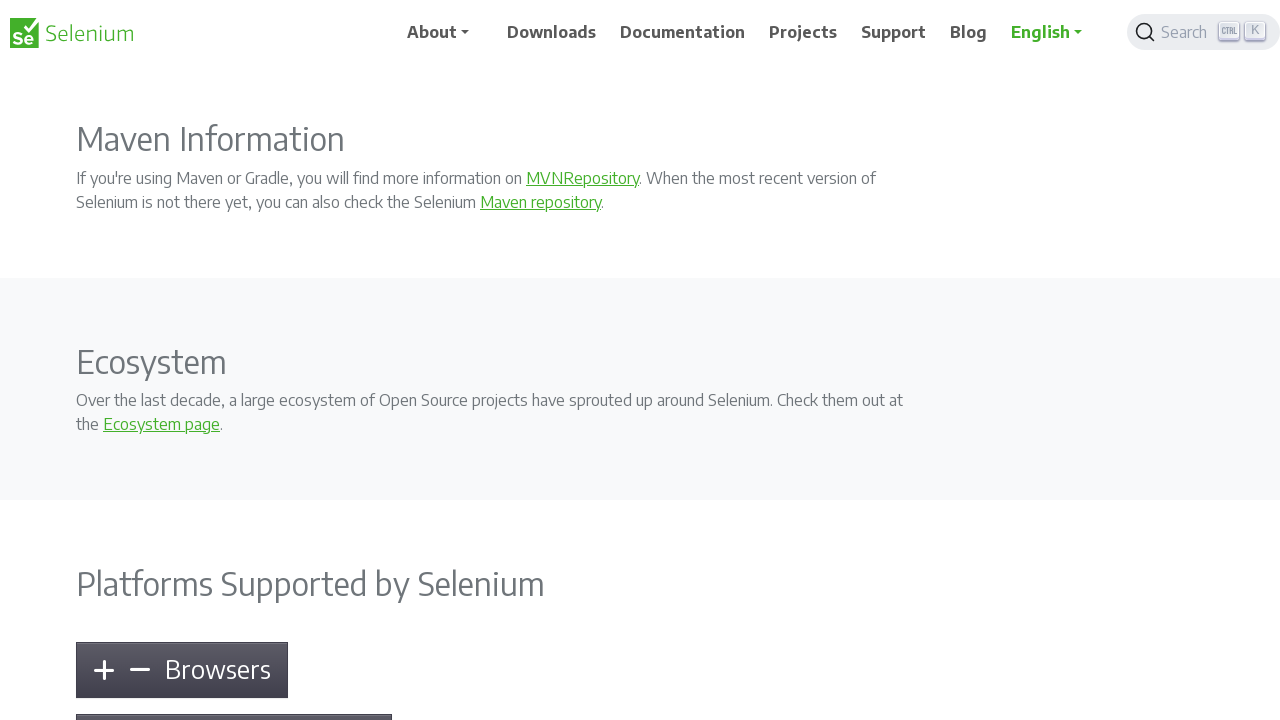

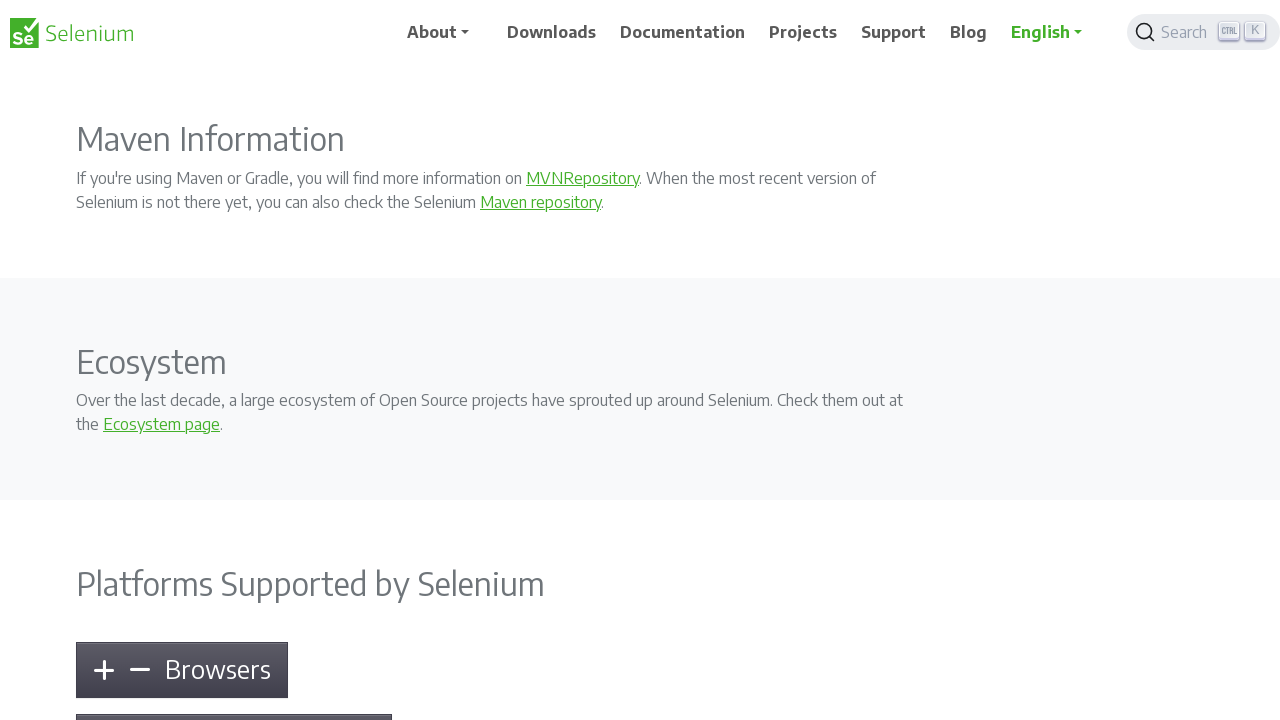